Tests dropdown selection functionality on OrangeHRM free trial page by verifying the country dropdown contains expected options and has the correct number of countries

Starting URL: https://www.orangehrm.com/30-day-free-trial/

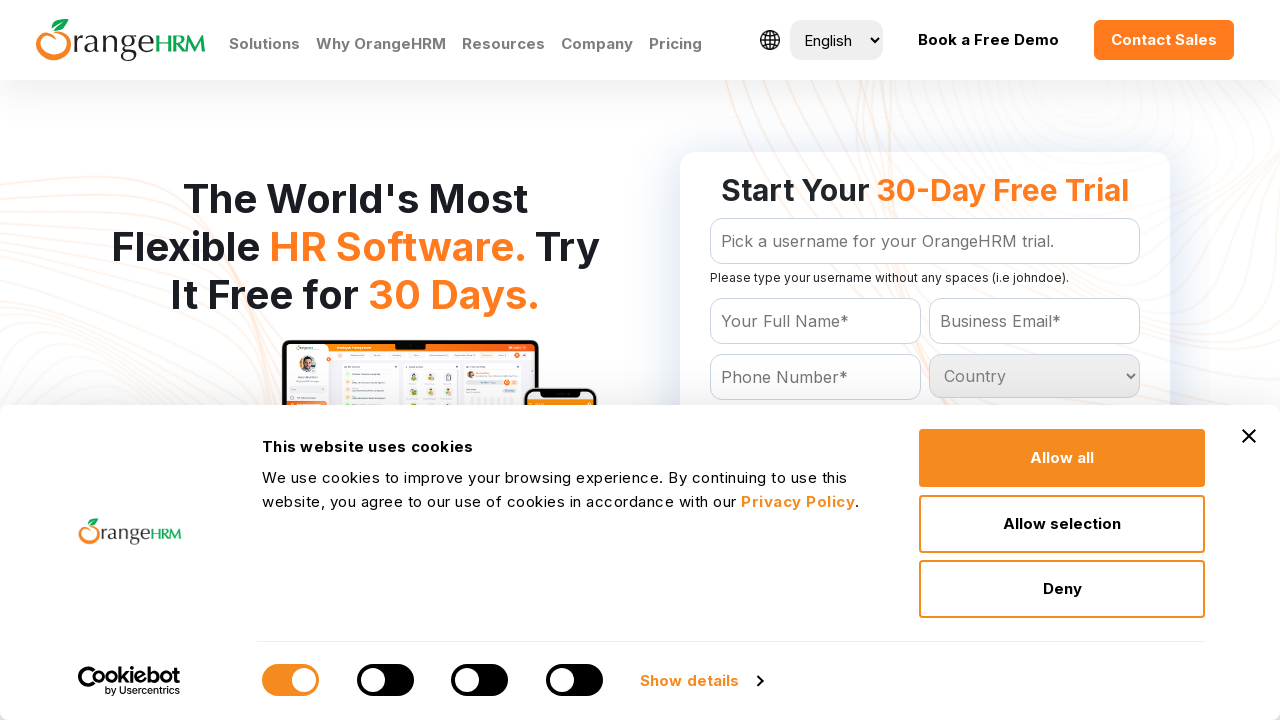

Located the country dropdown element
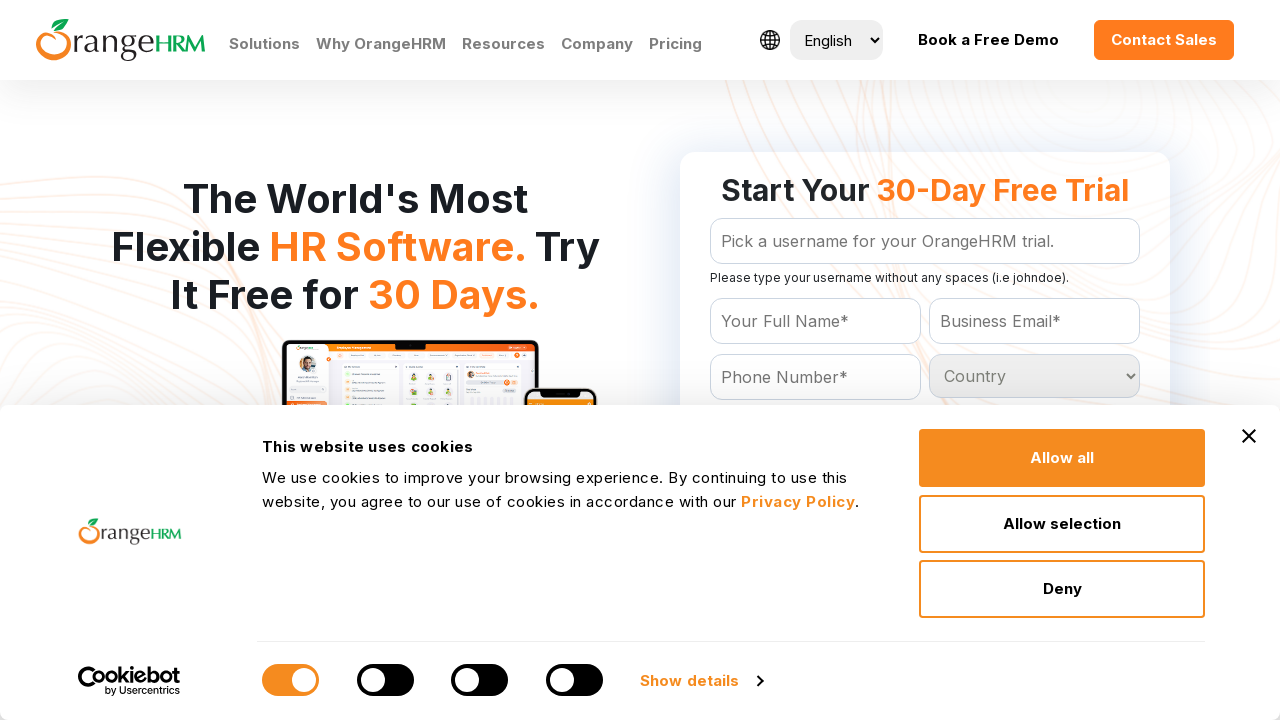

Retrieved all country options from the dropdown
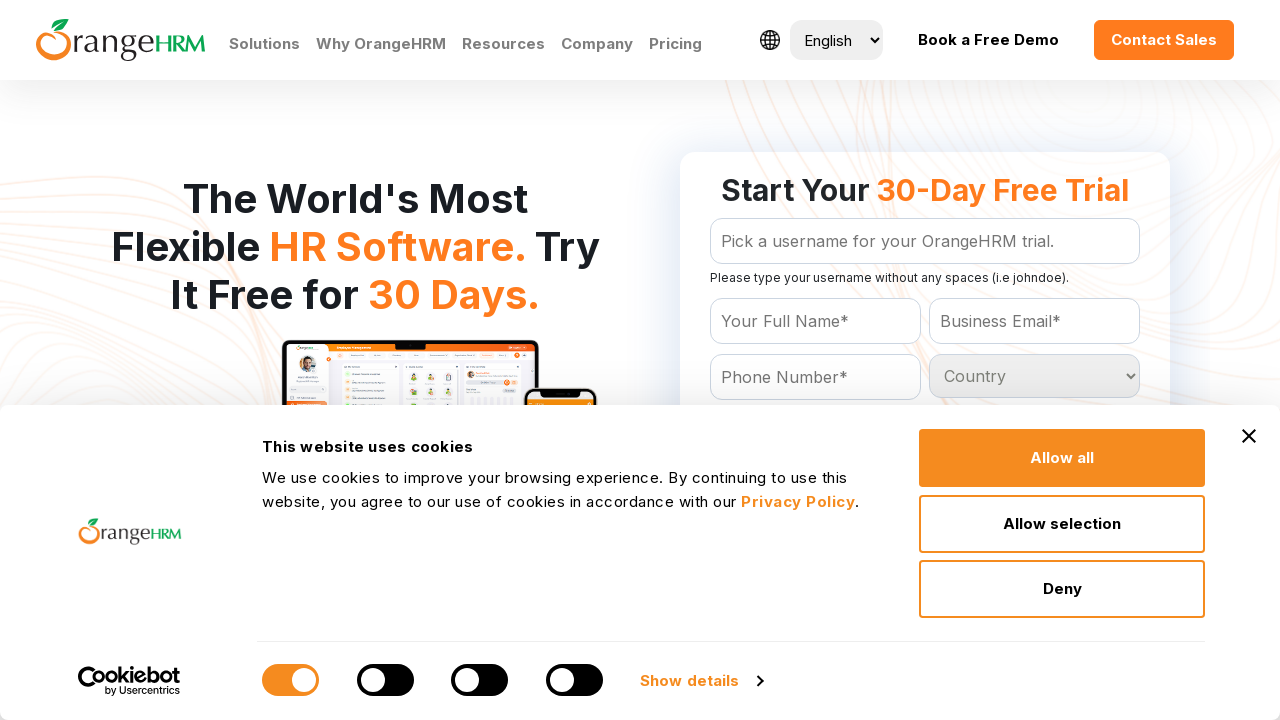

Verified that India is present in the country dropdown options
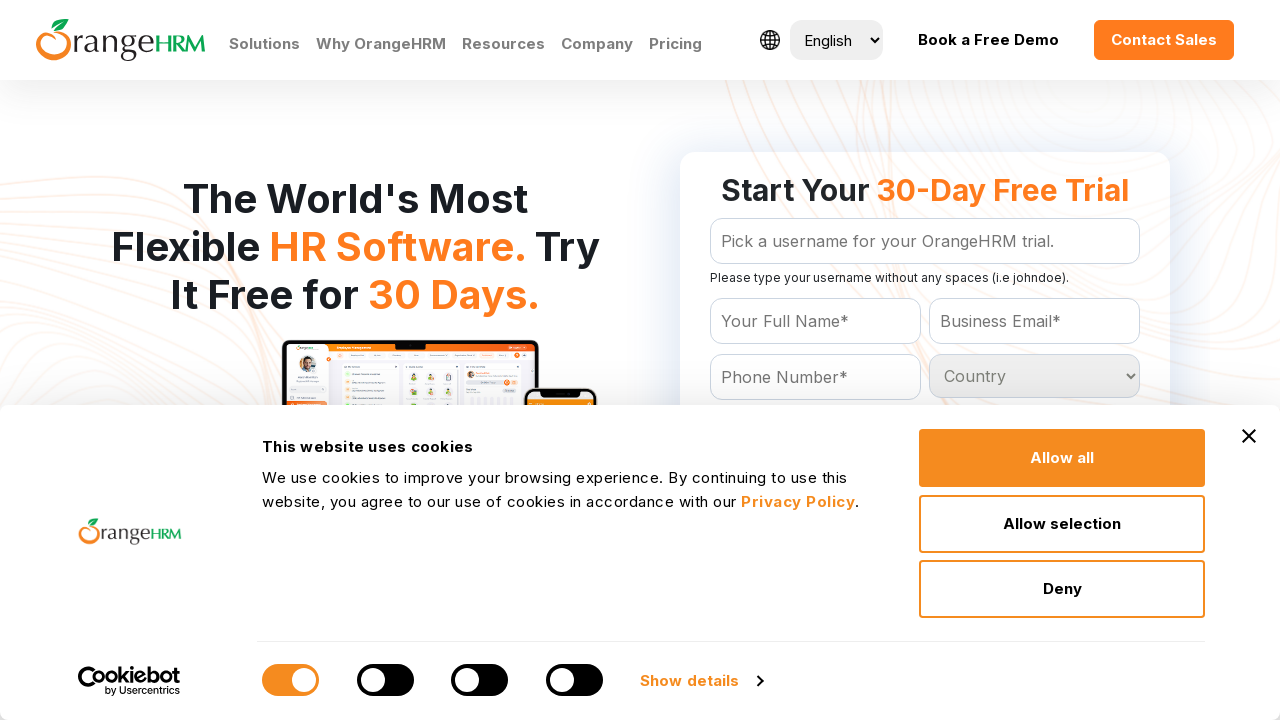

Verified that the dropdown contains exactly 232 country options (excluding default empty option)
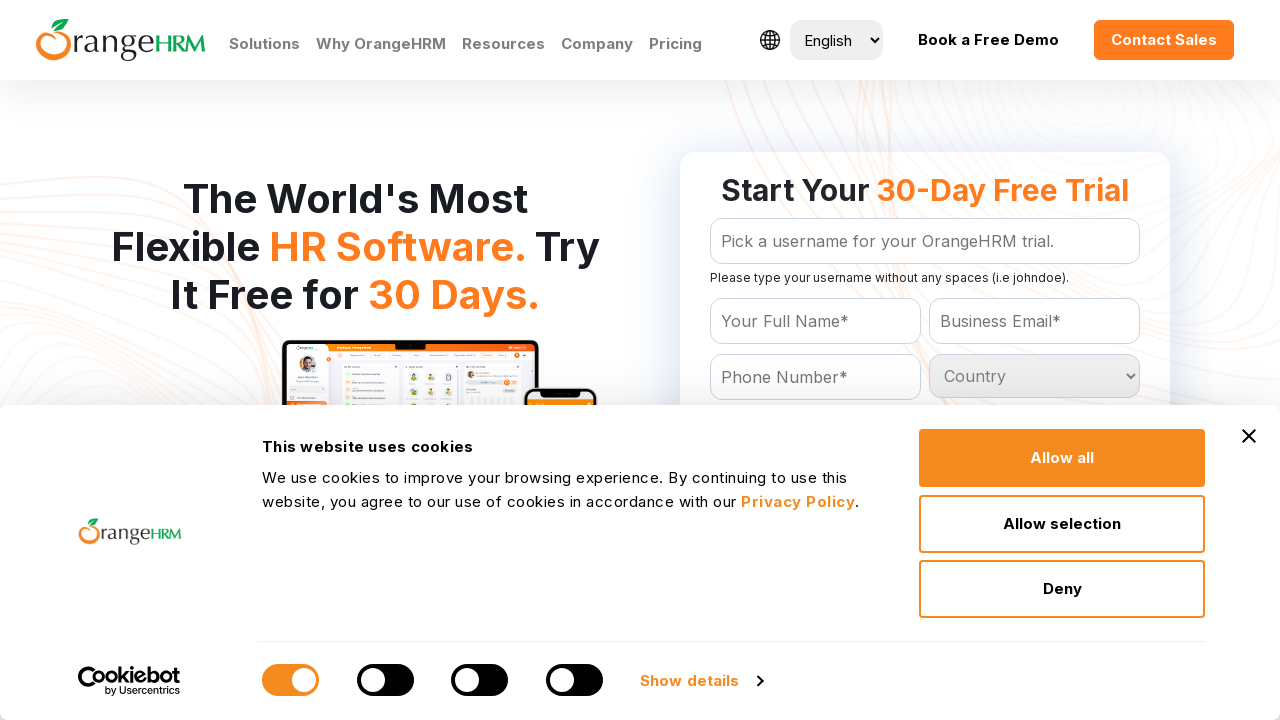

Selected Brazil from the country dropdown on #Form_getForm_Country
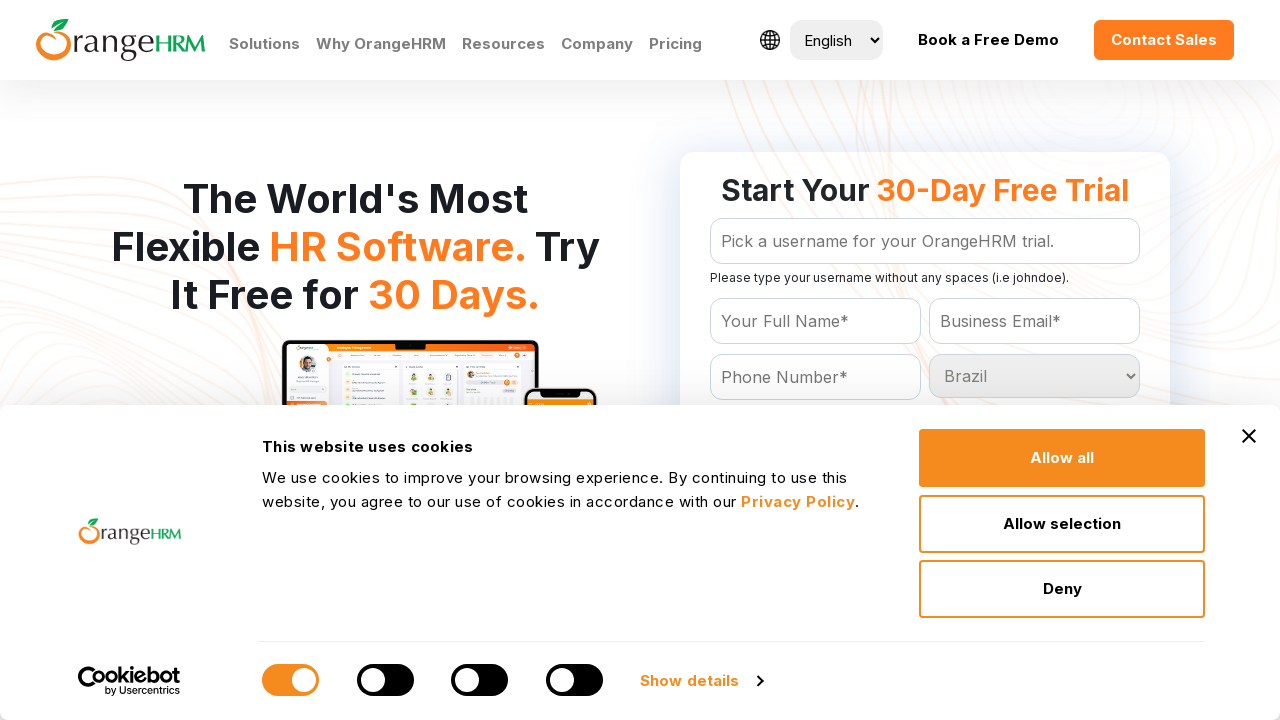

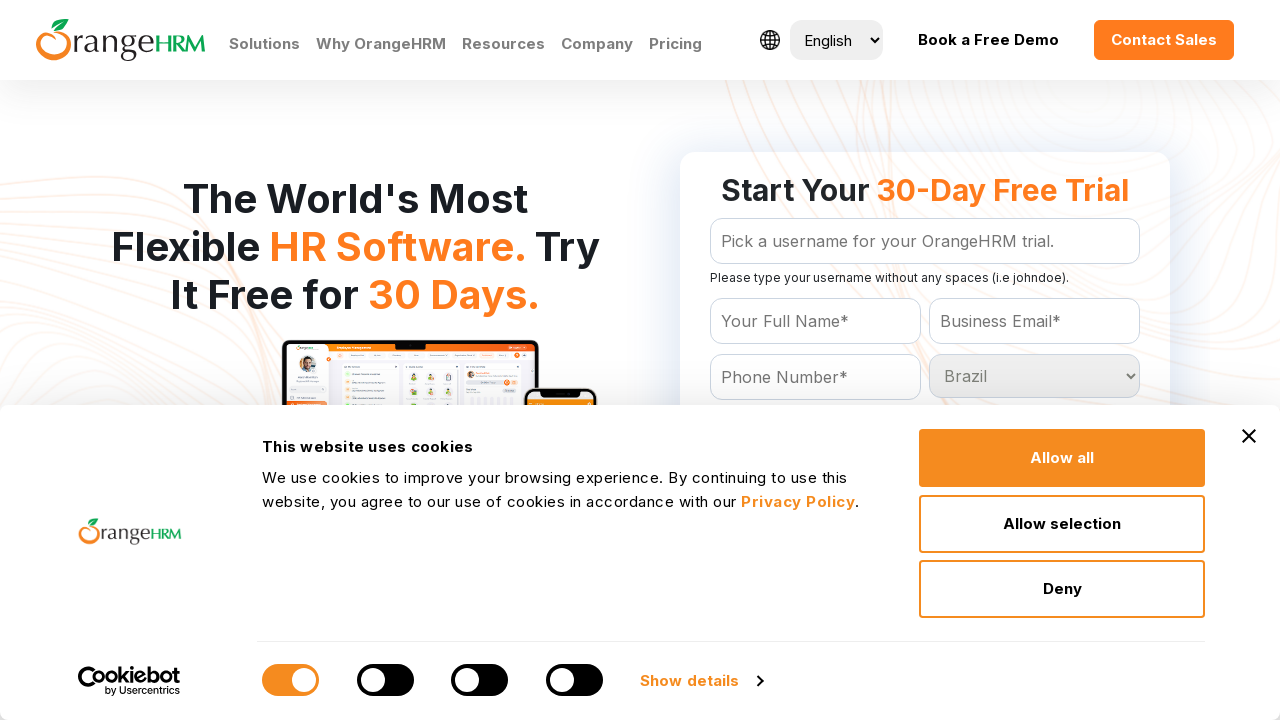